Tests changing the background color of the page body to a custom RGB color (dark blue) using JavaScript execution, then verifies the color change.

Starting URL: https://demoqa.com/

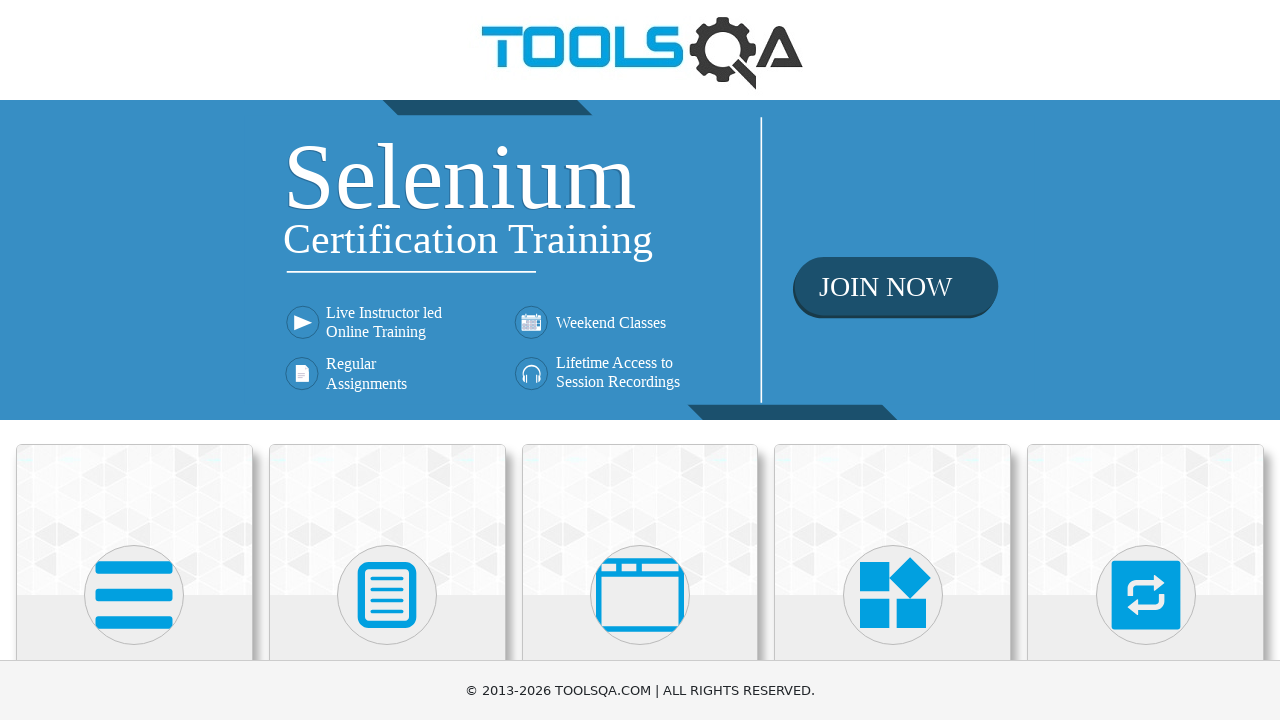

Executed JavaScript to change body background color to rgba(0, 0, 100) (dark blue)
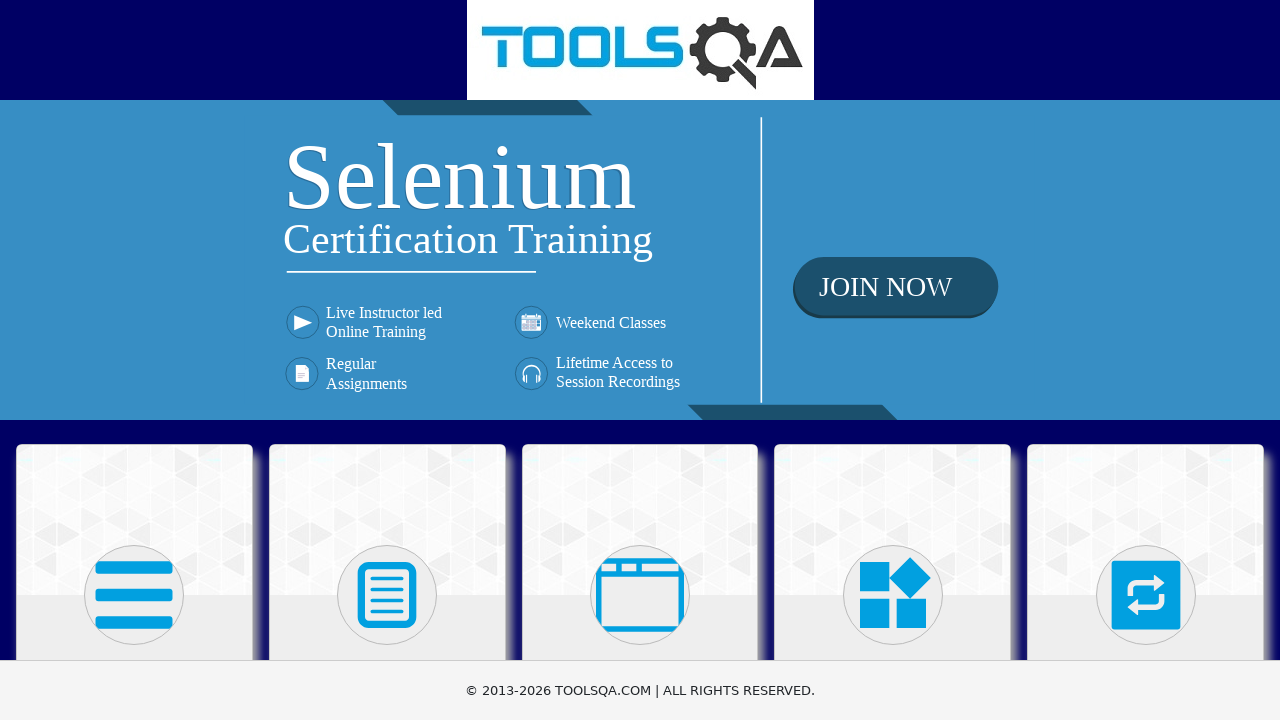

Waited 2 seconds to observe the background color change
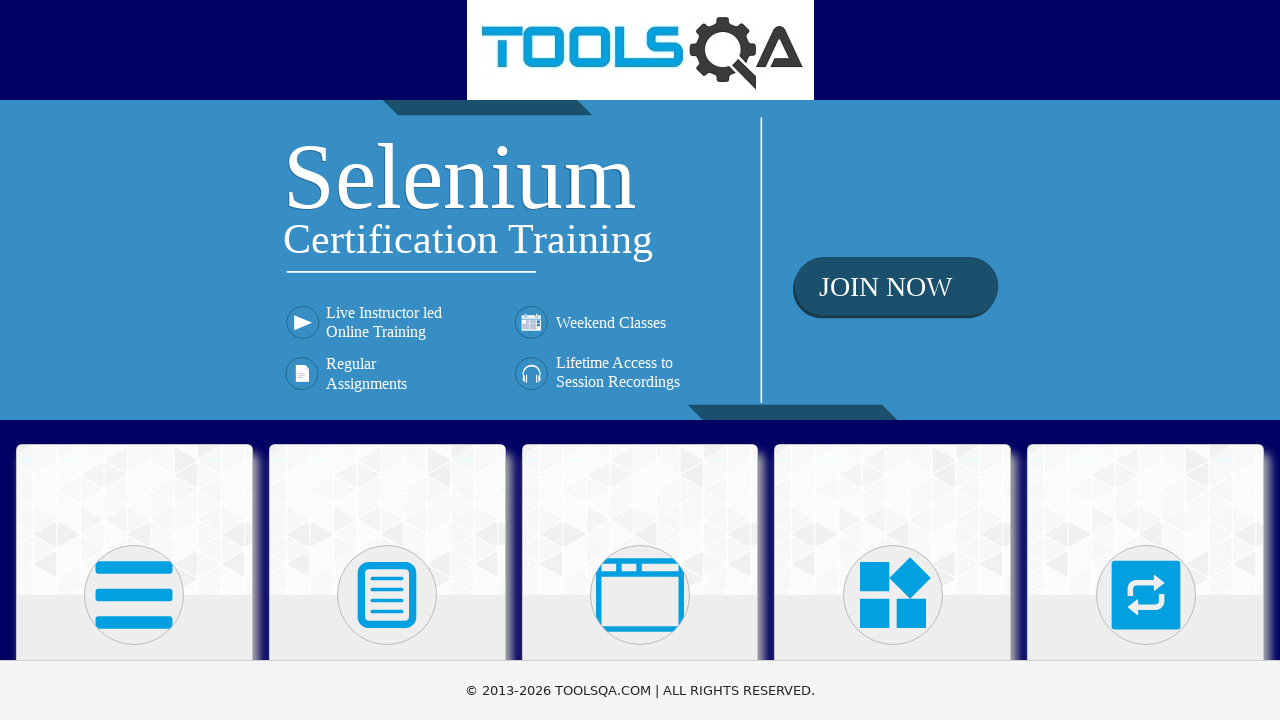

Retrieved computed background color from body element
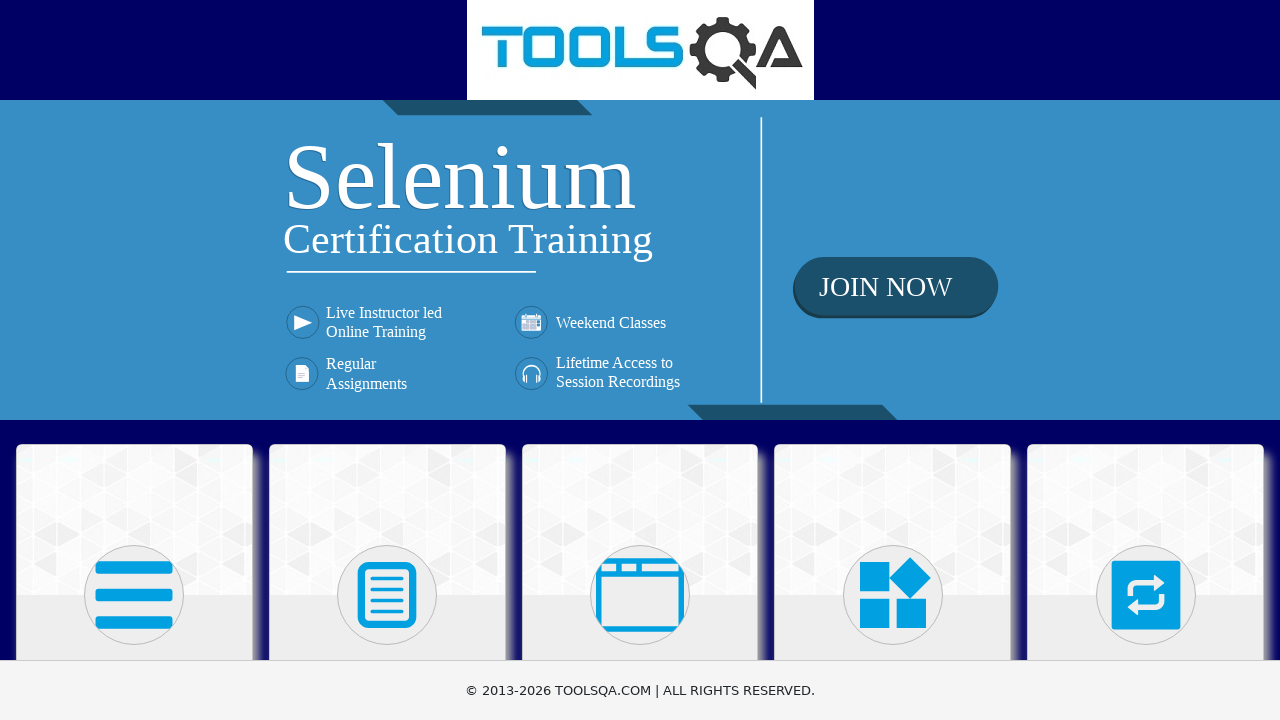

Verified background color matches expected value: rgb(0, 0, 100)
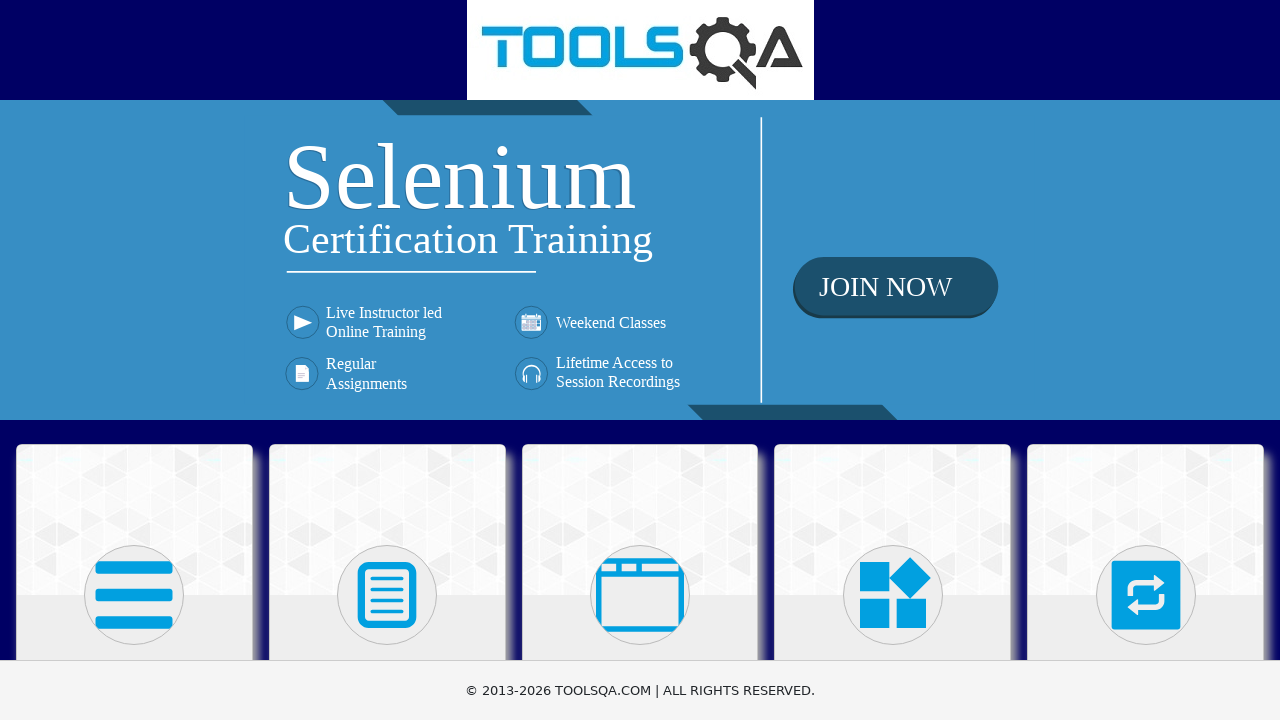

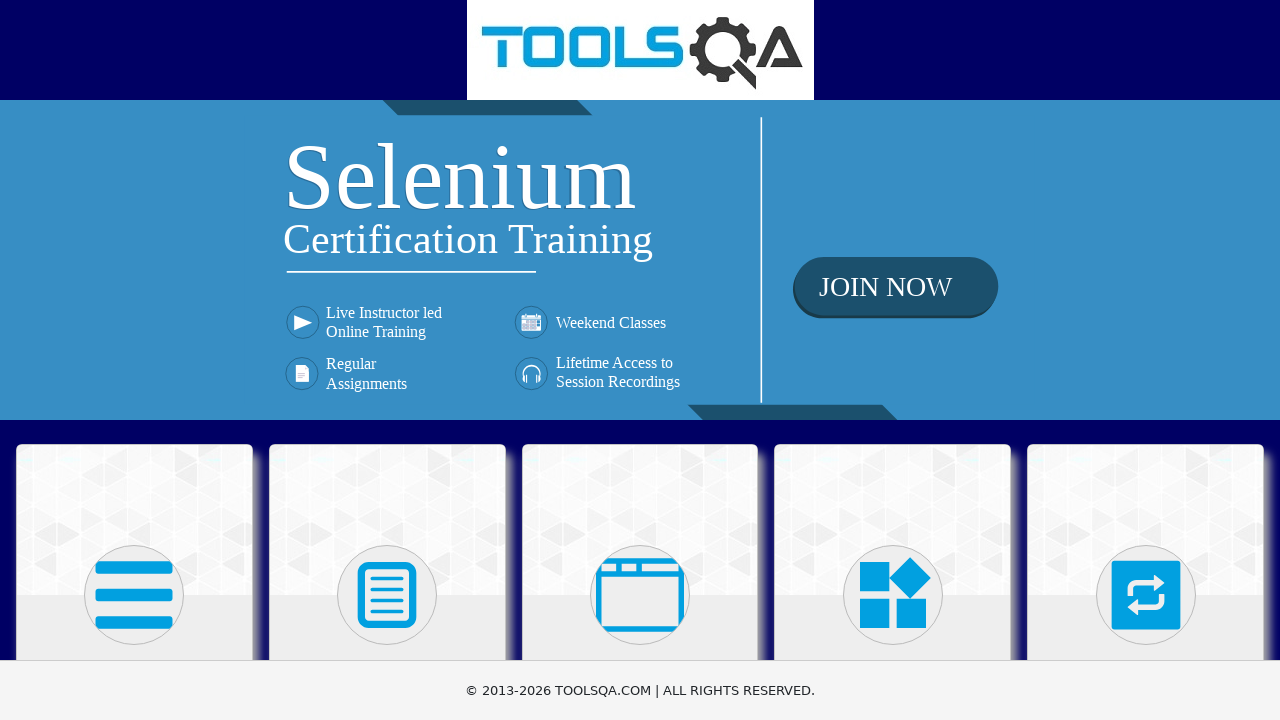